Tests the Add/Remove Elements functionality by clicking the Add Element button, verifying the Delete button appears, clicking Delete, and verifying the page title remains visible.

Starting URL: https://the-internet.herokuapp.com/add_remove_elements/

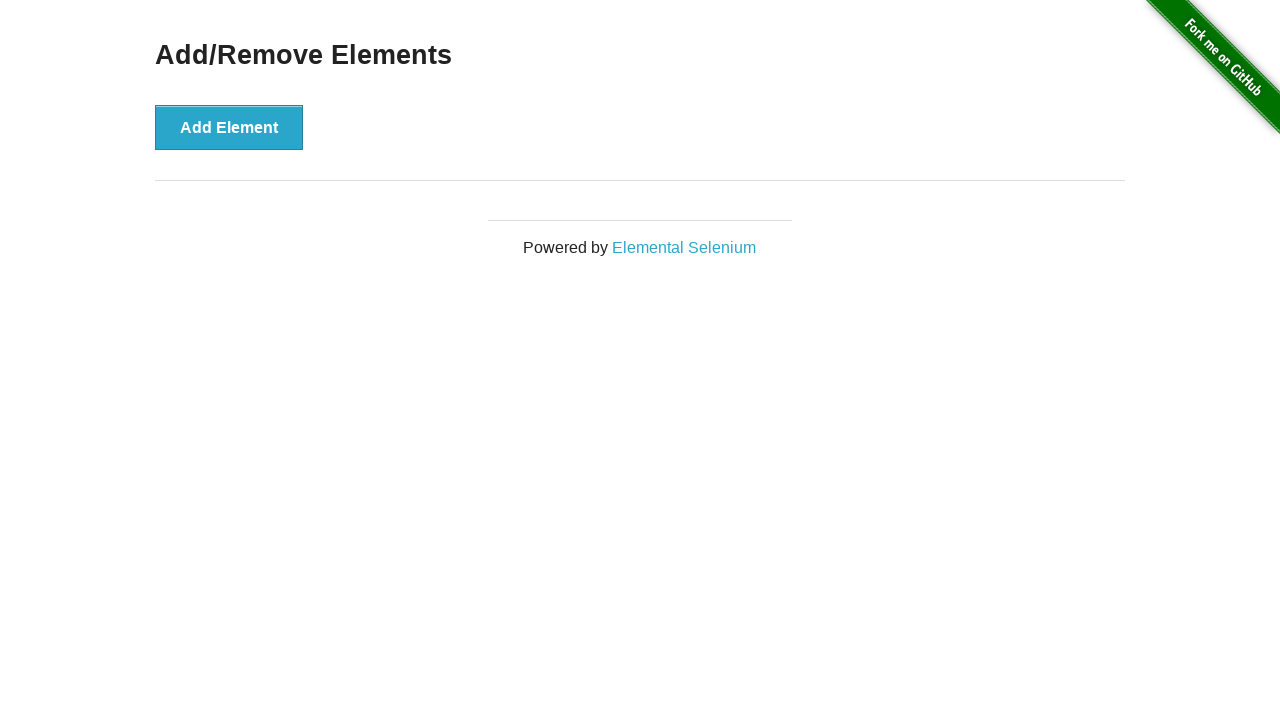

Clicked the Add Element button at (229, 127) on xpath=//*[text()='Add Element']
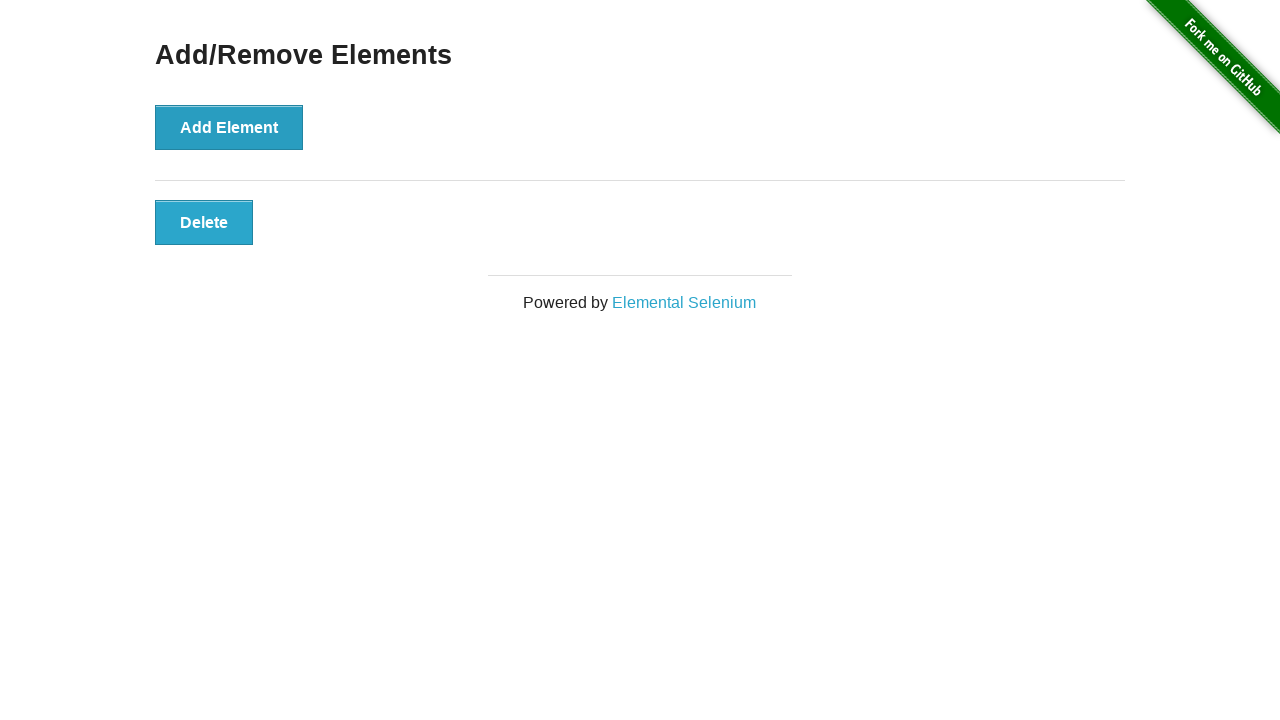

Delete button appeared and is visible
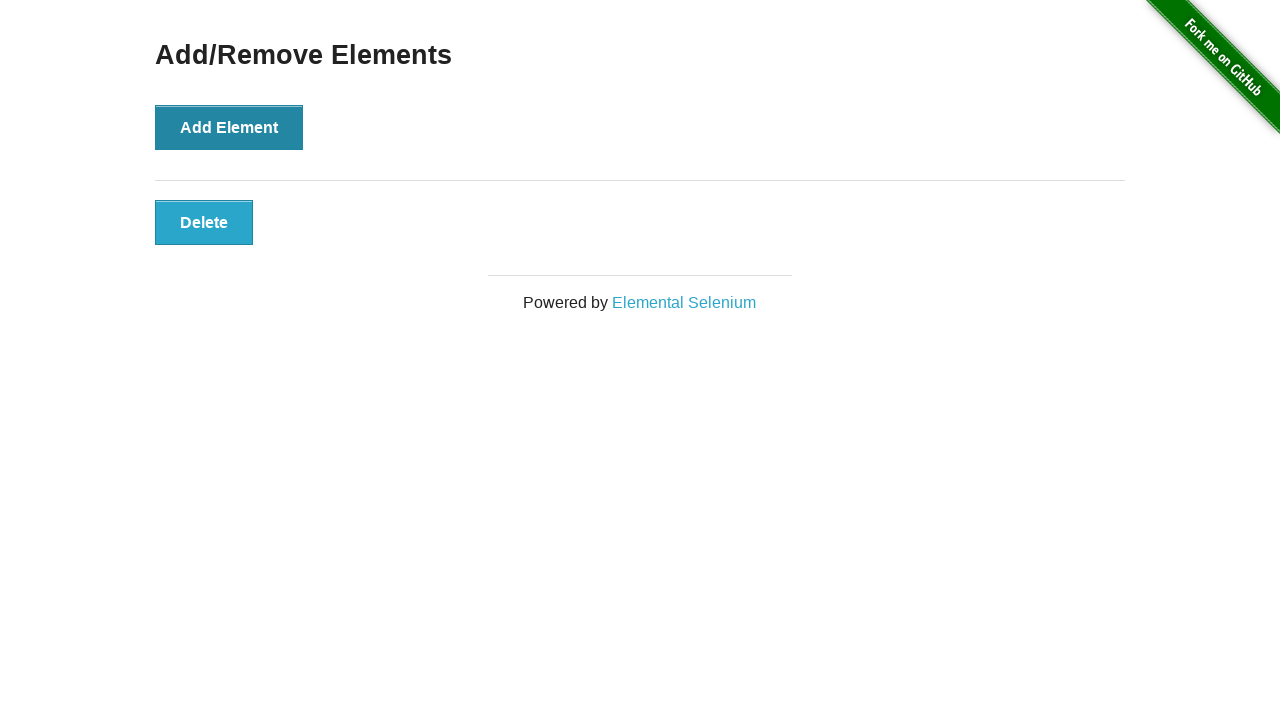

Clicked the Delete button at (204, 222) on xpath=//*[text()='Delete']
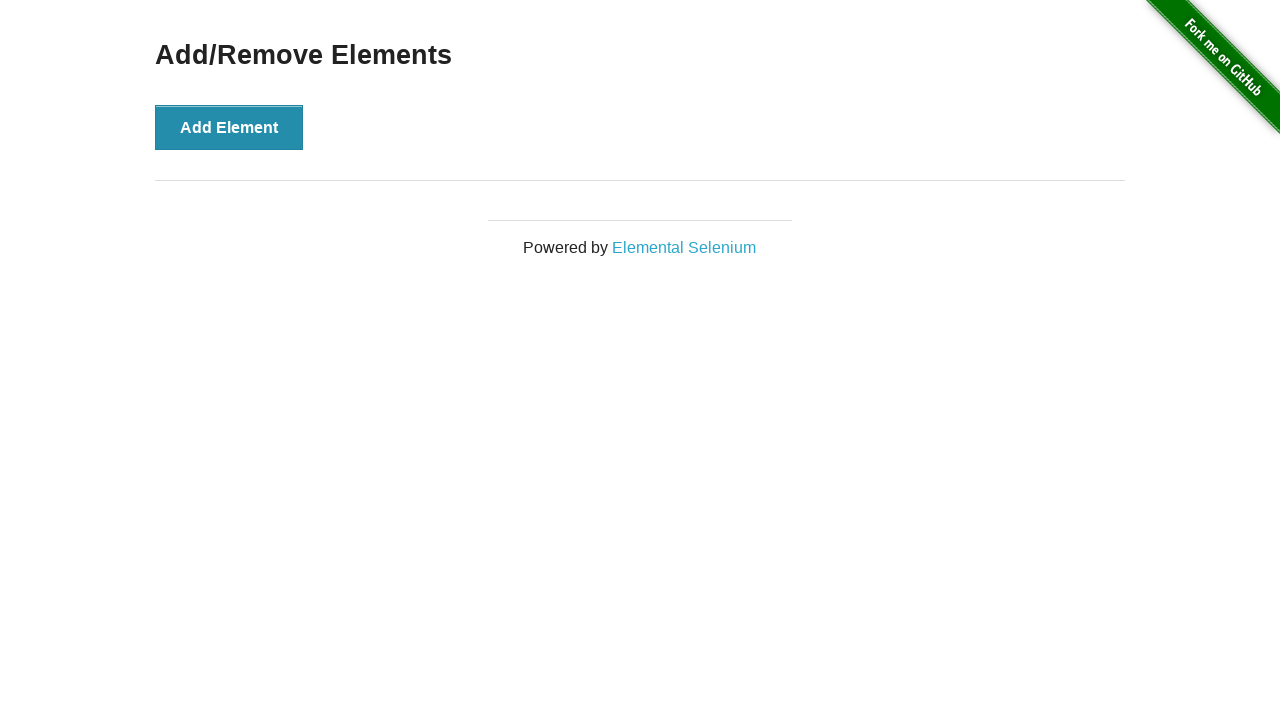

Verified Add/Remove Elements heading is still visible
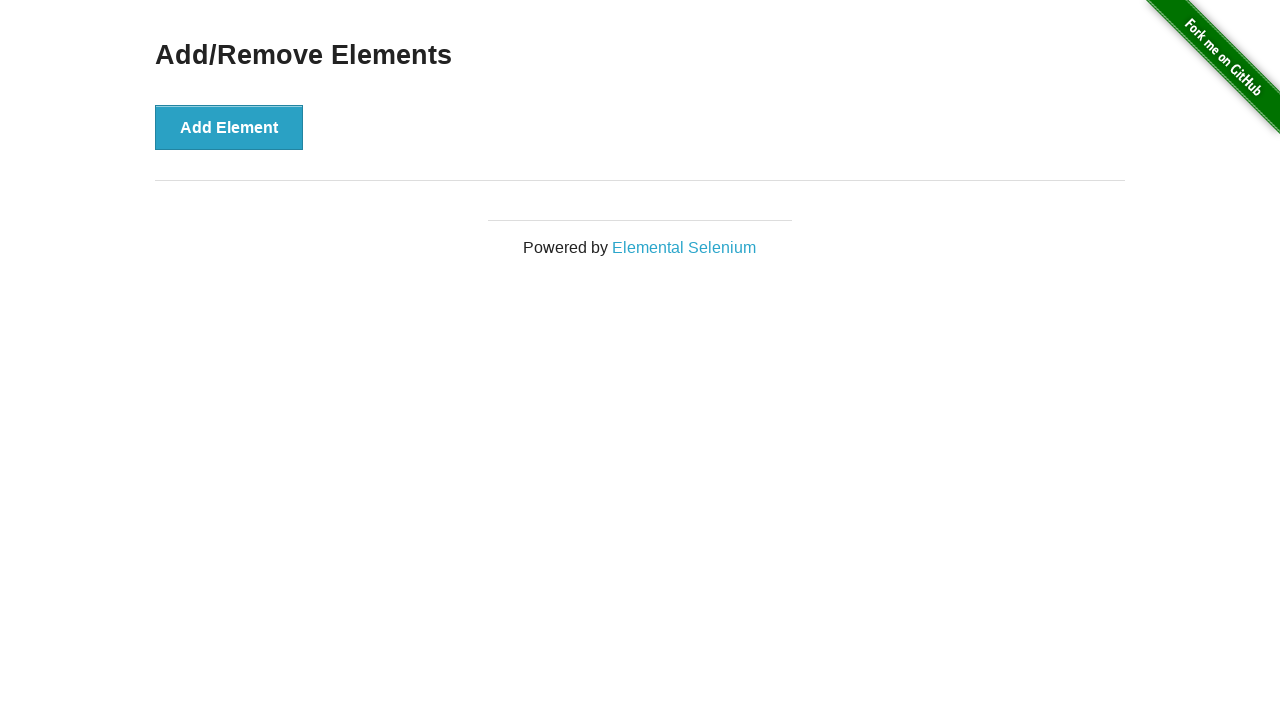

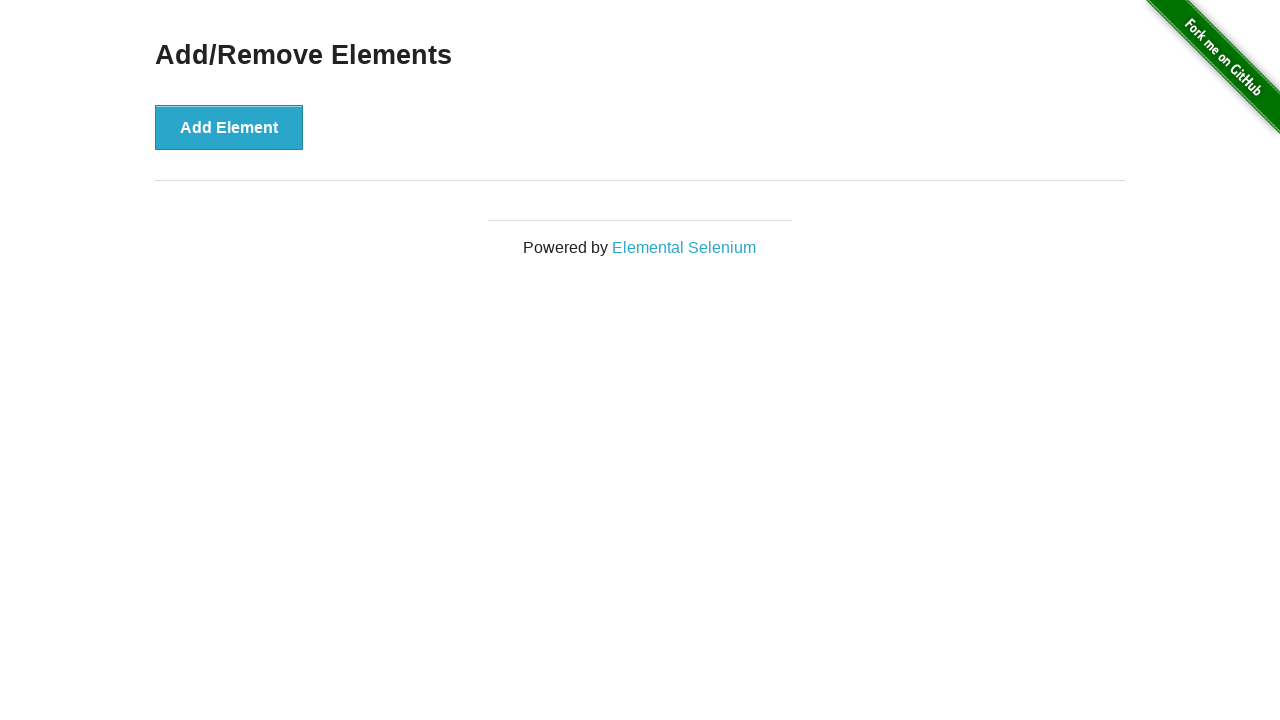